Tests clicking on sign-in button and submitting empty login form to verify error message is displayed

Starting URL: http://zero.webappsecurity.com/index.html

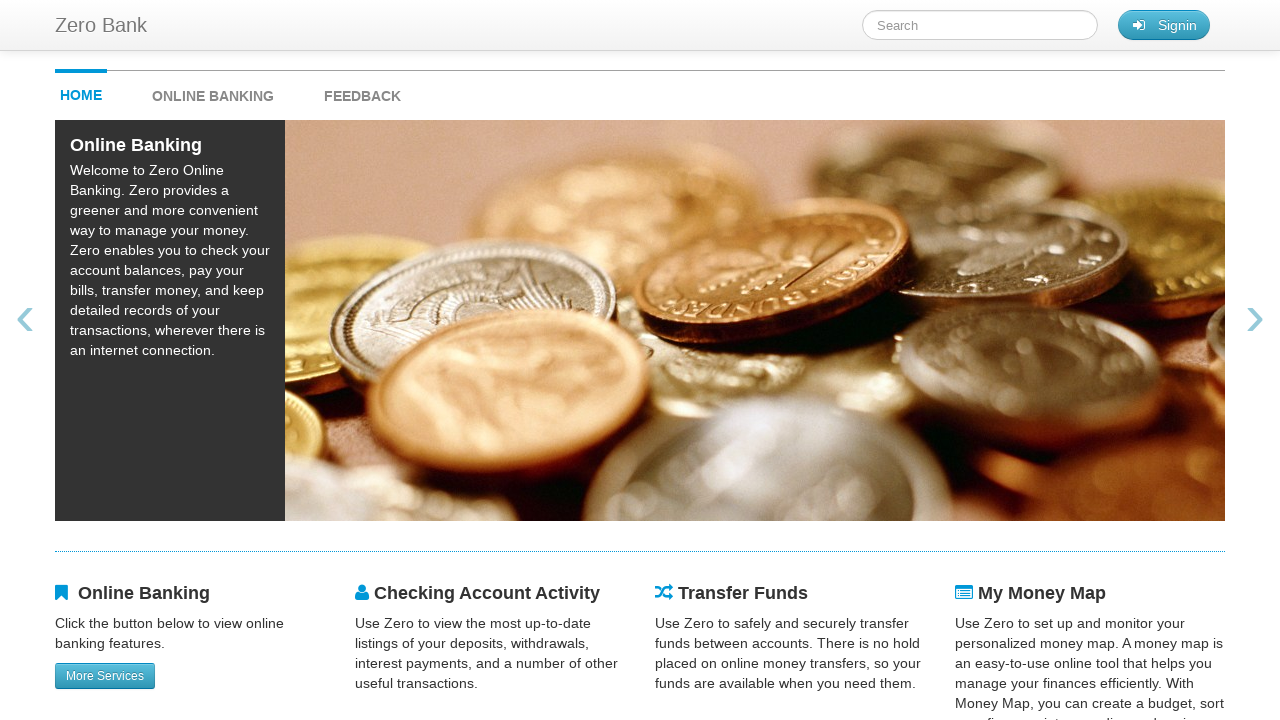

Clicked sign-in button to open login form at (1164, 25) on #signin_button
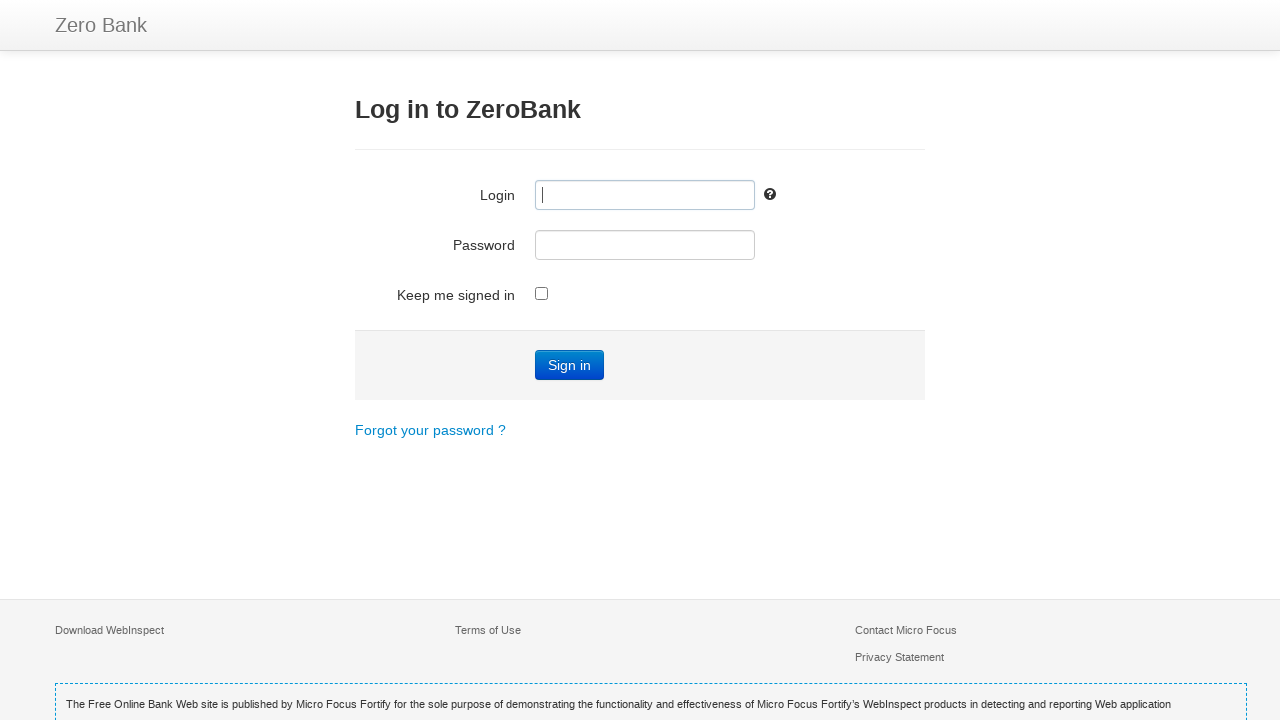

Clicked Sign in button to submit empty login form at (570, 365) on text=Sign in
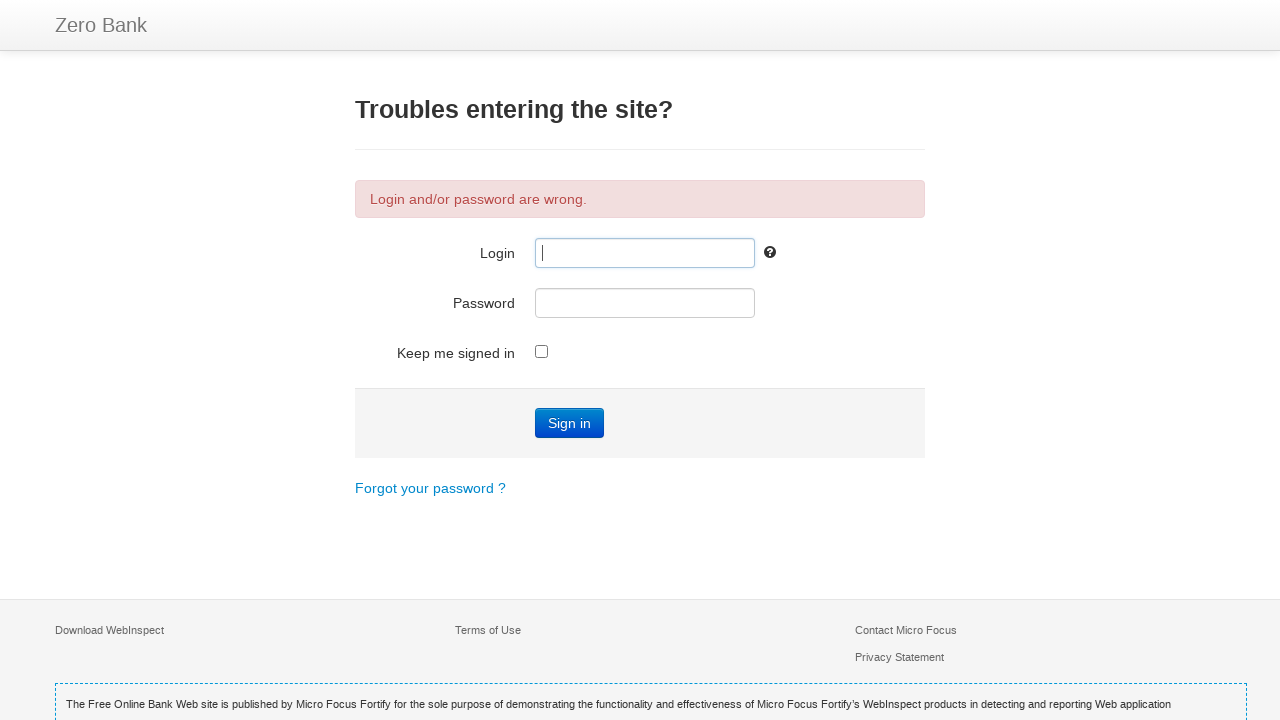

Error message appeared on page
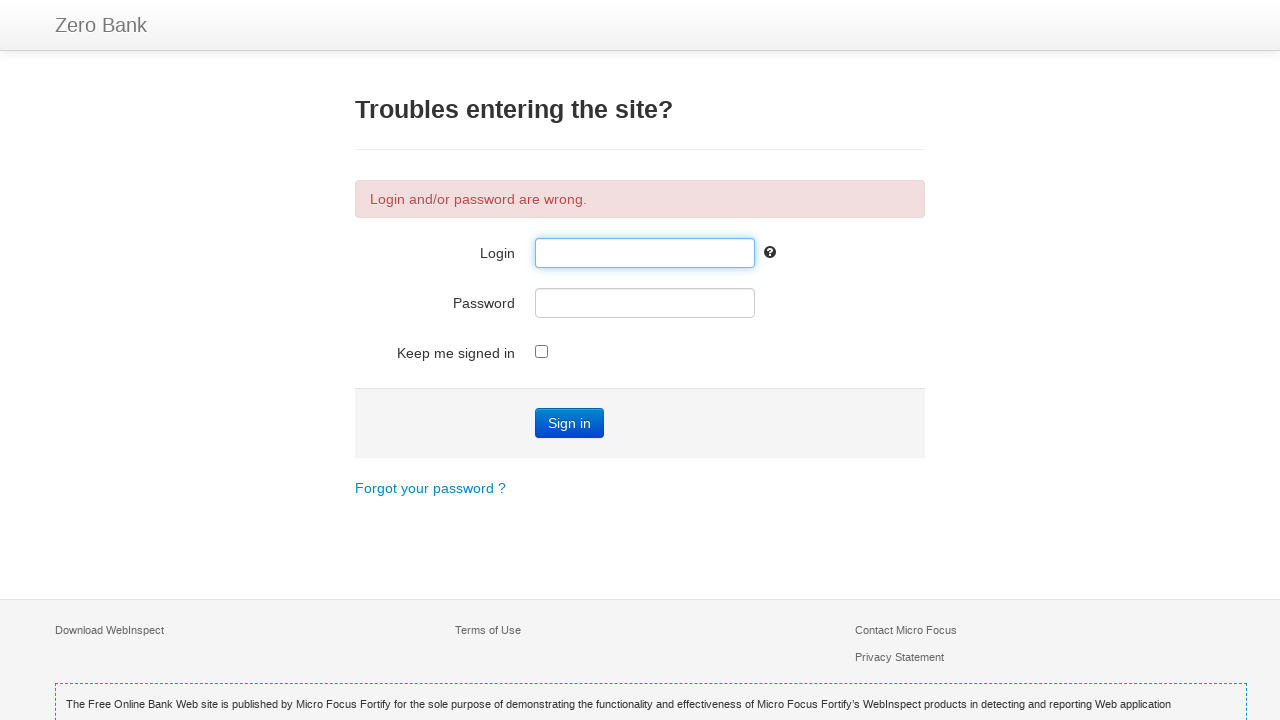

Located error message element
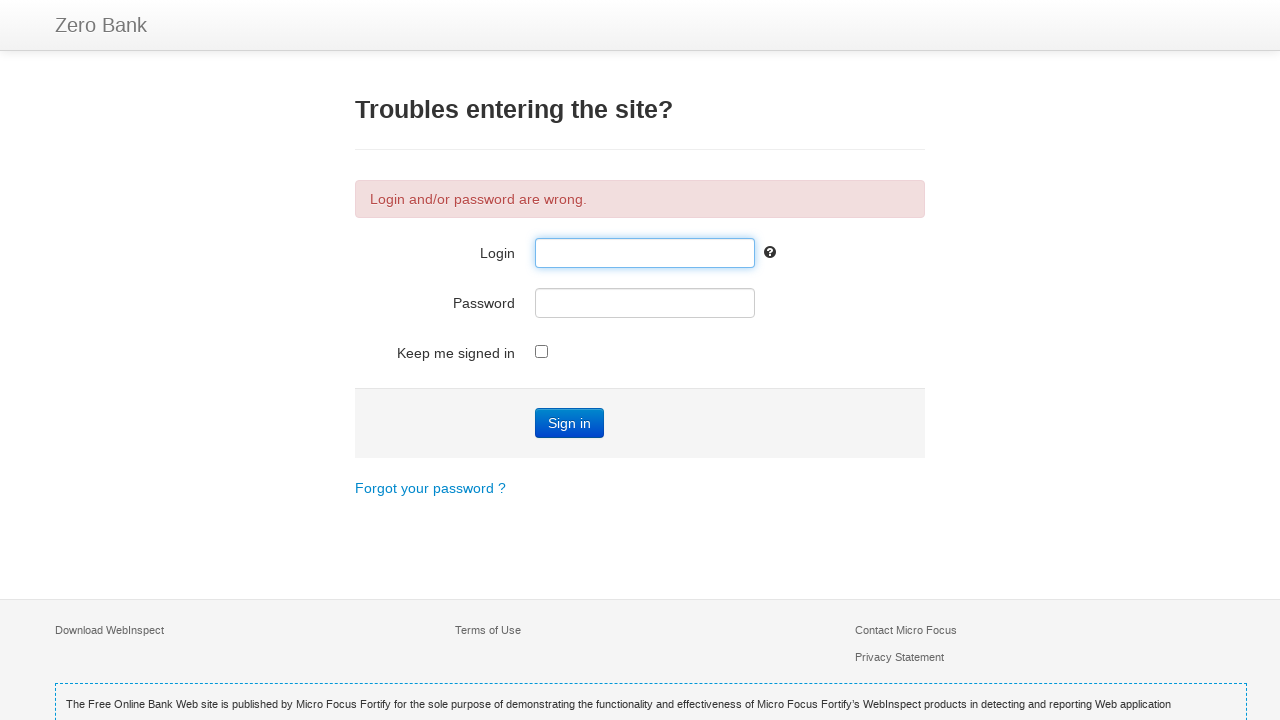

Verified error message contains 'Login and/or password are wrong.'
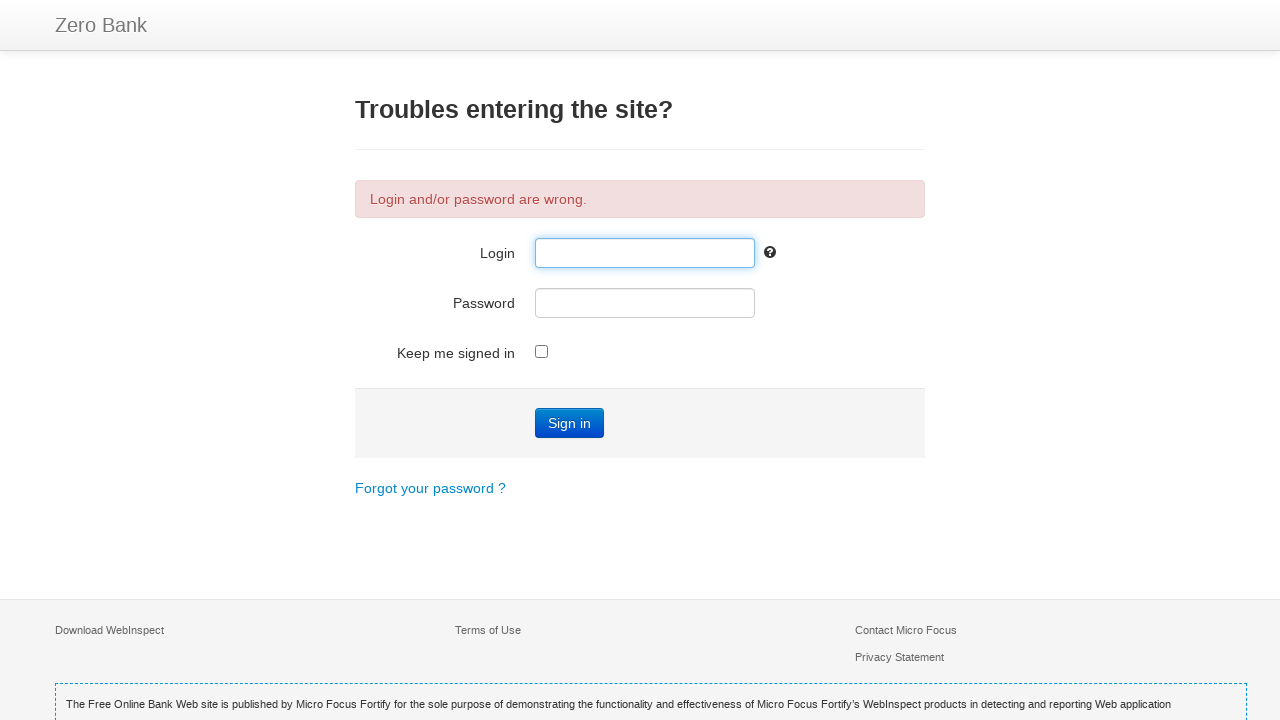

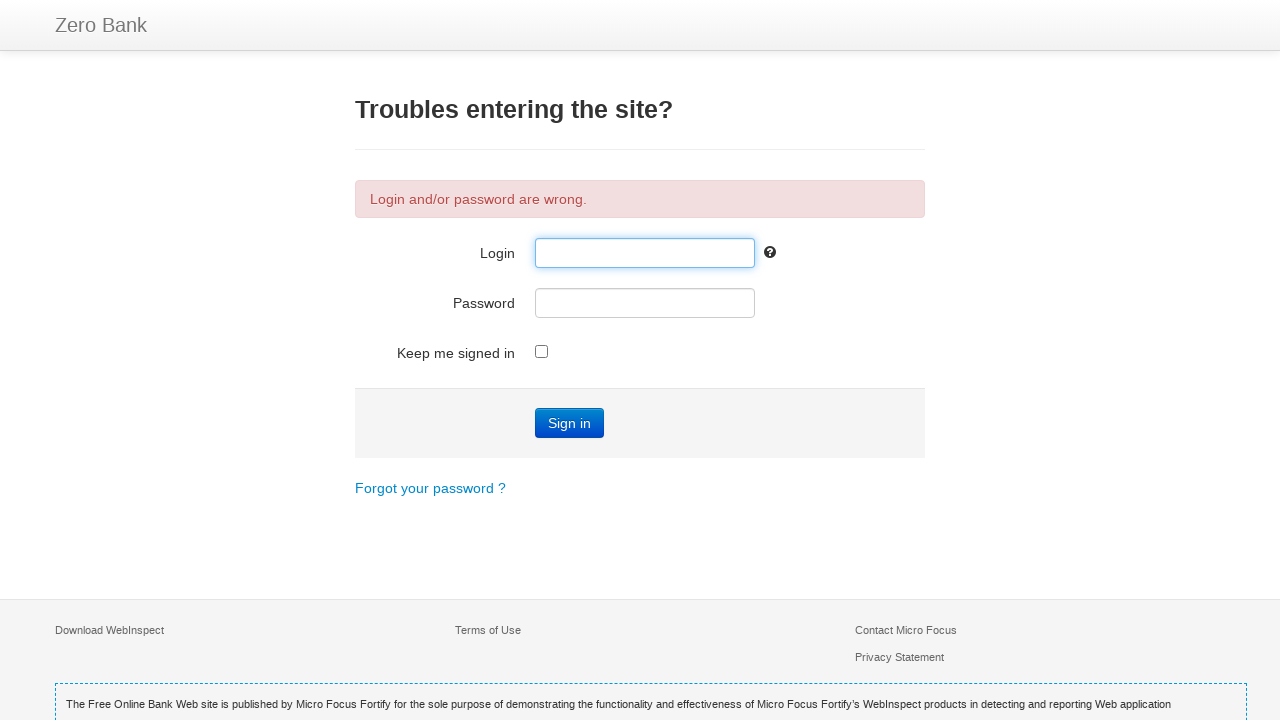